Tests dynamic content by refreshing the page to see content changes

Starting URL: https://the-internet.herokuapp.com/dynamic_content

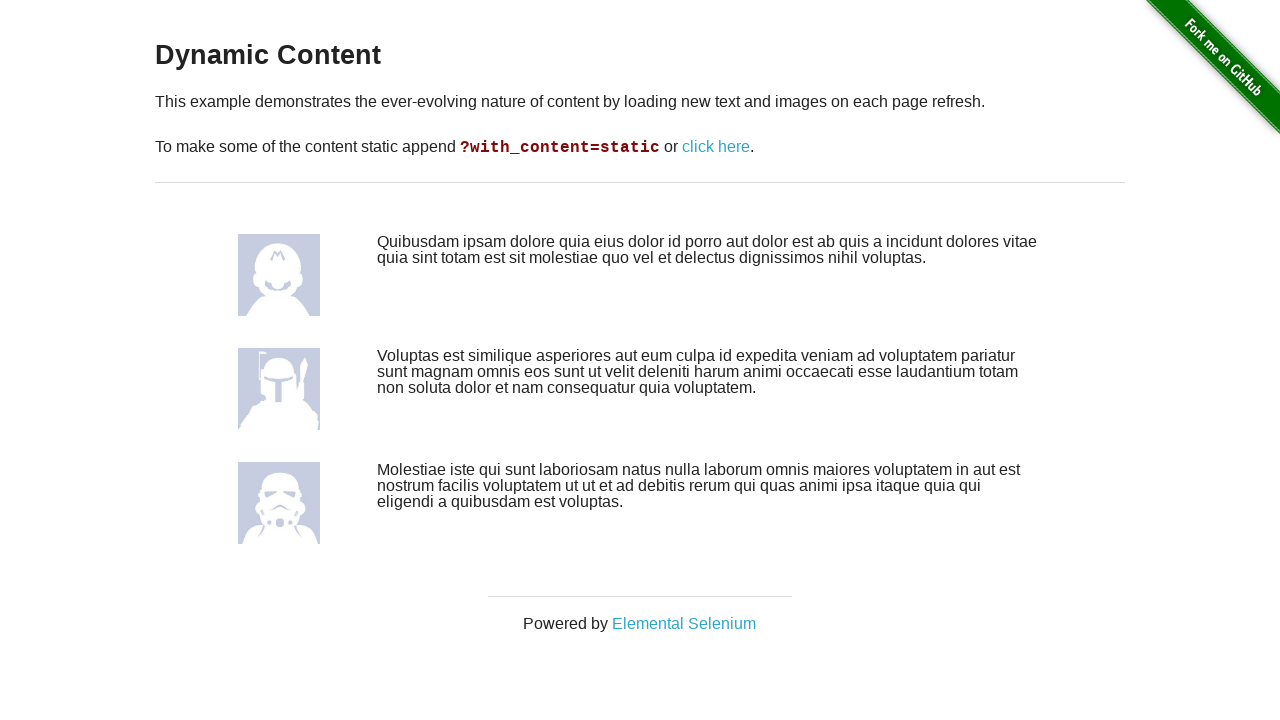

Waited 2 seconds for initial content to load
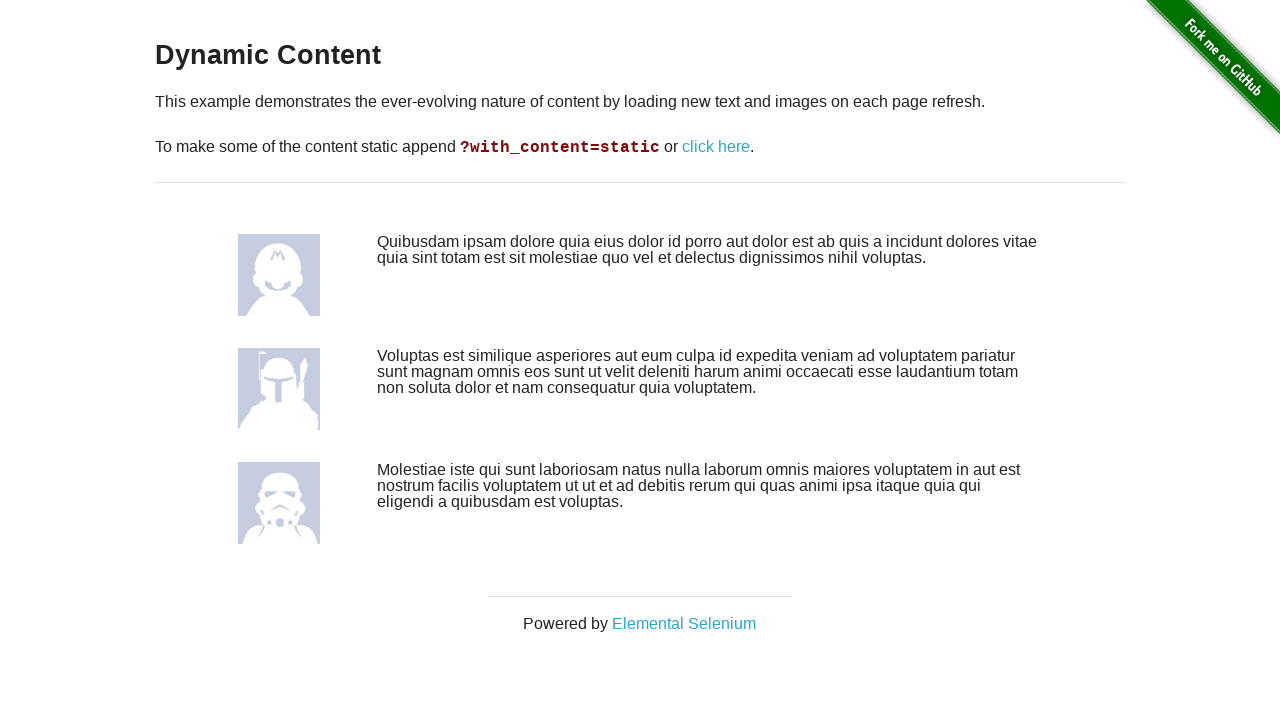

Reloaded page to observe dynamic content changes
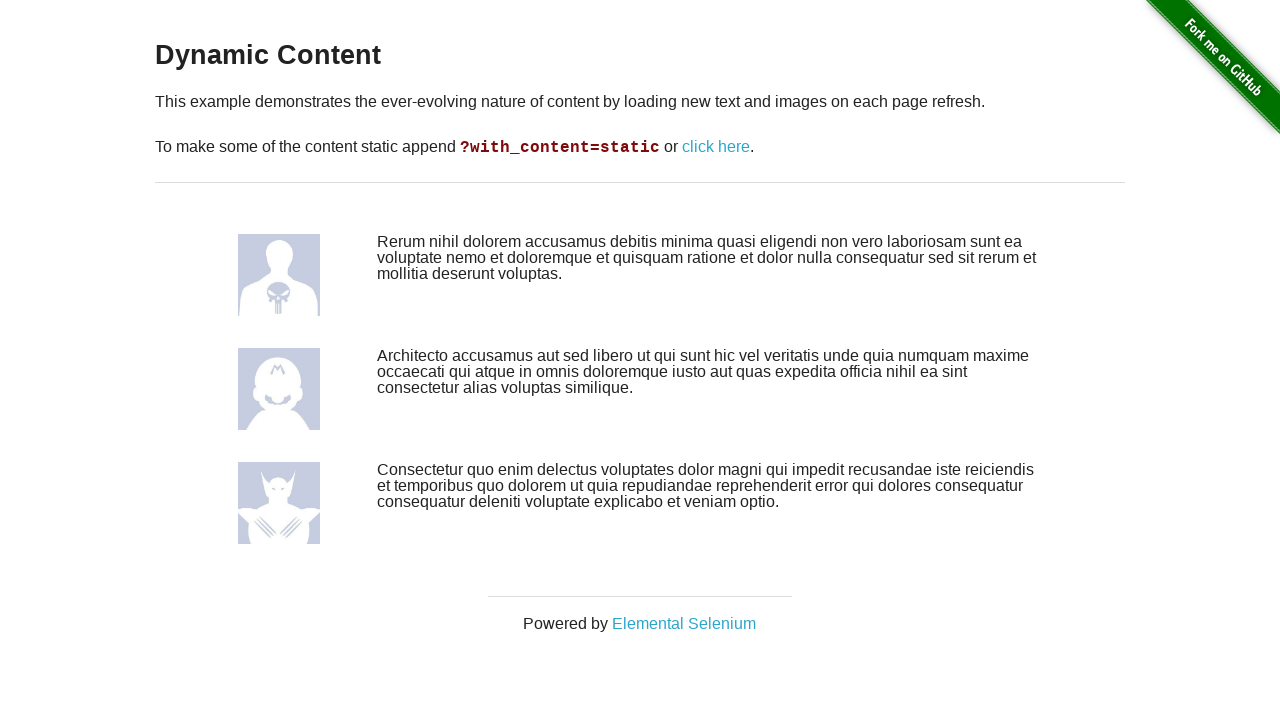

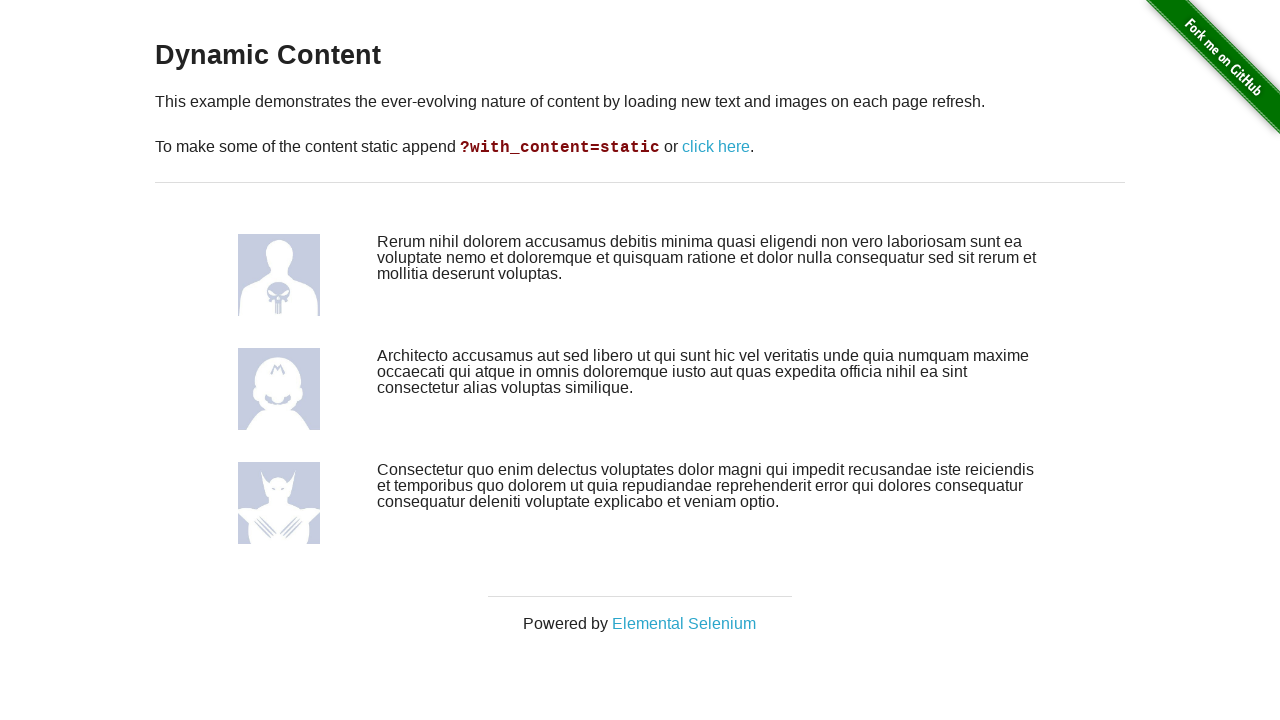